Tests button interactions on DemoQA by performing double-click, right-click (context click), and single click on different buttons, then verifying success messages are displayed for each action.

Starting URL: https://demoqa.com/buttons

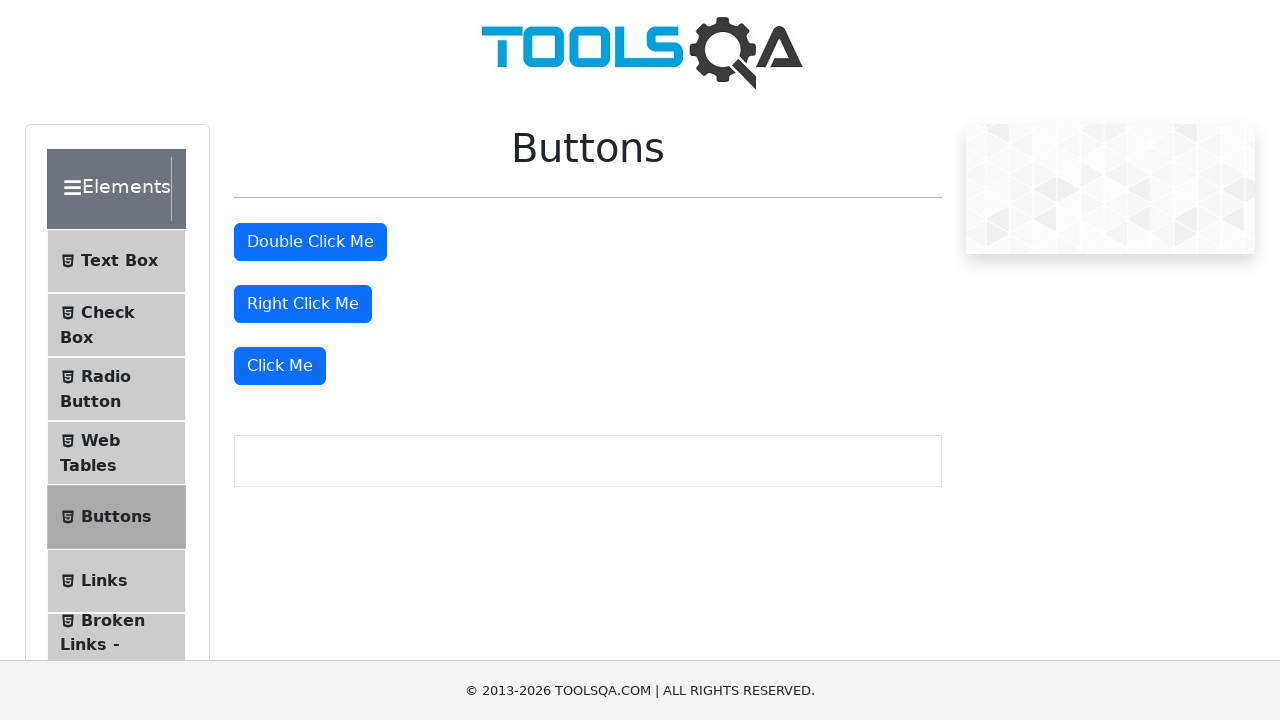

Double-clicked the 'Double Click Me' button at (310, 242) on #doubleClickBtn
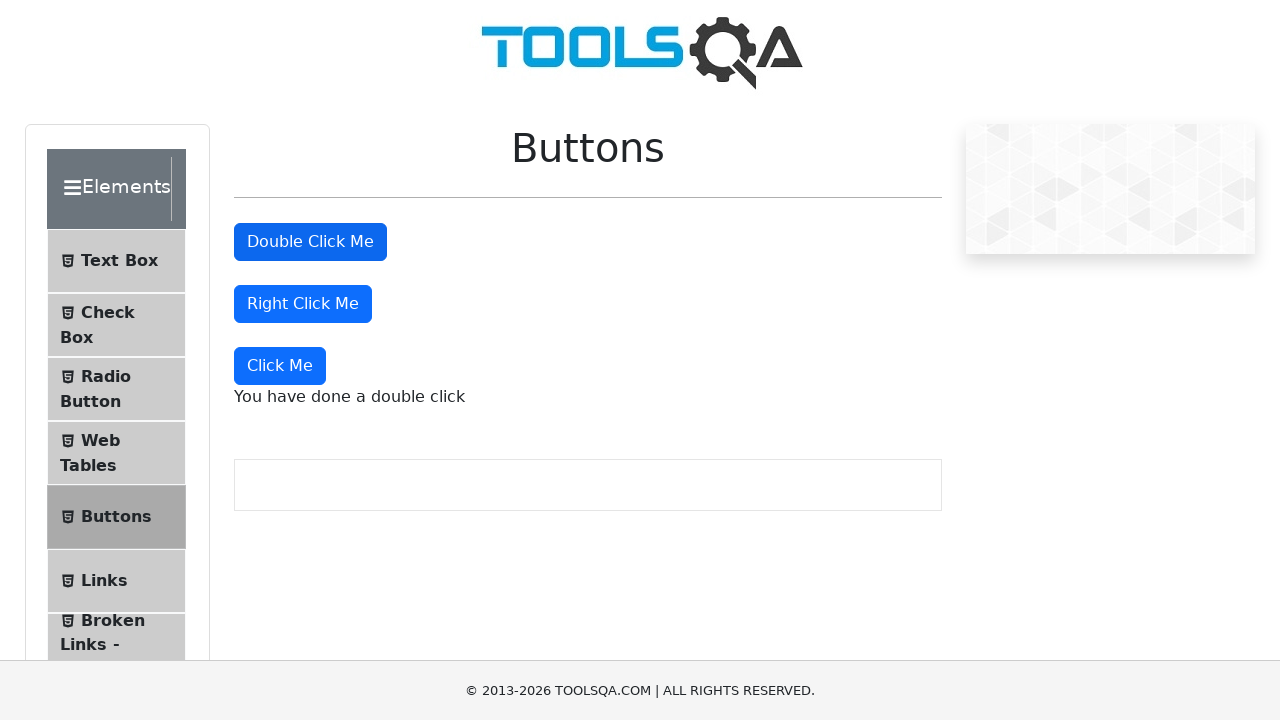

Waited 1000ms for double-click message to appear
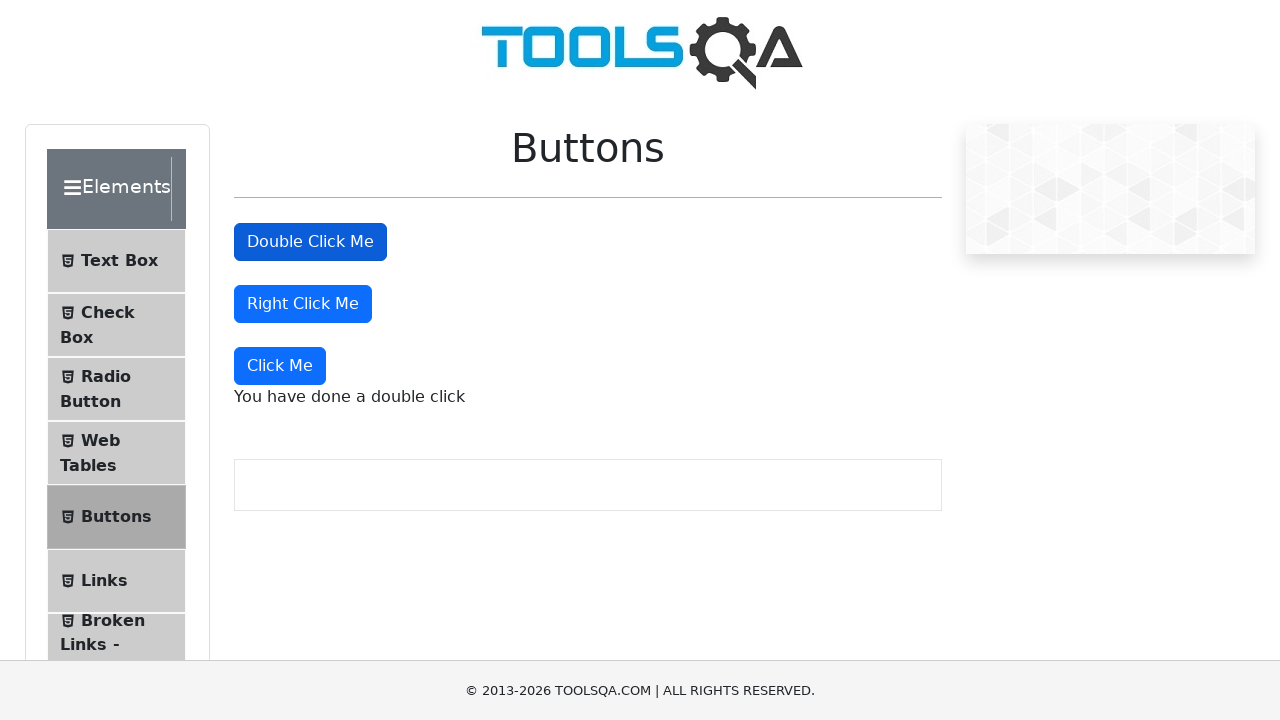

Right-clicked the 'Right Click Me' button at (303, 304) on #rightClickBtn
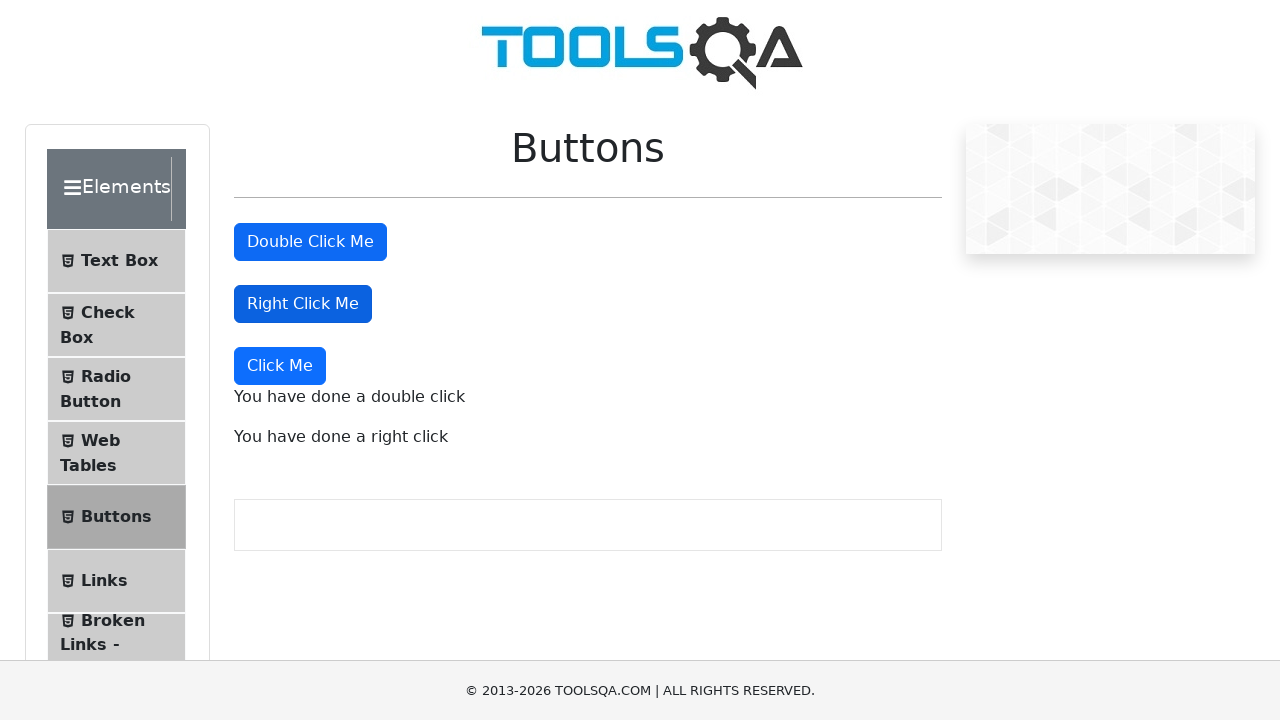

Single-clicked the 'Click Me' button at (280, 366) on button:has-text('Click Me'):not(#doubleClickBtn):not(#rightClickBtn)
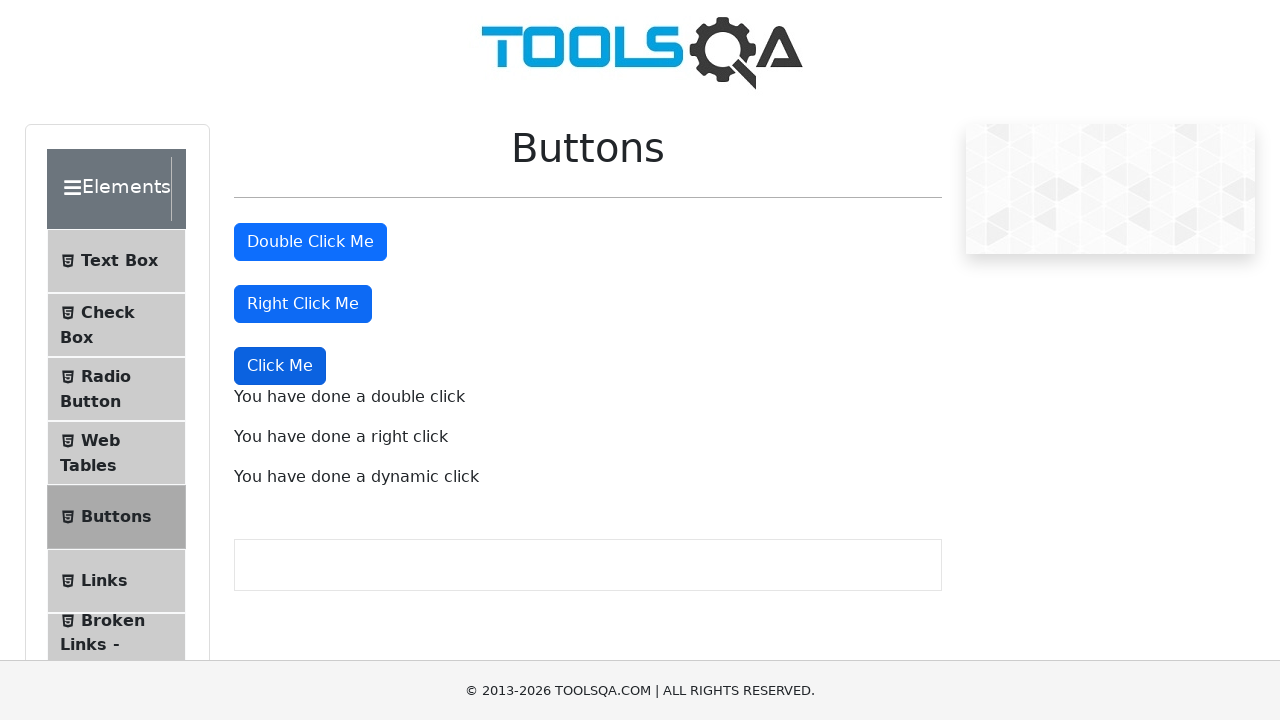

Waited for double-click success message to appear
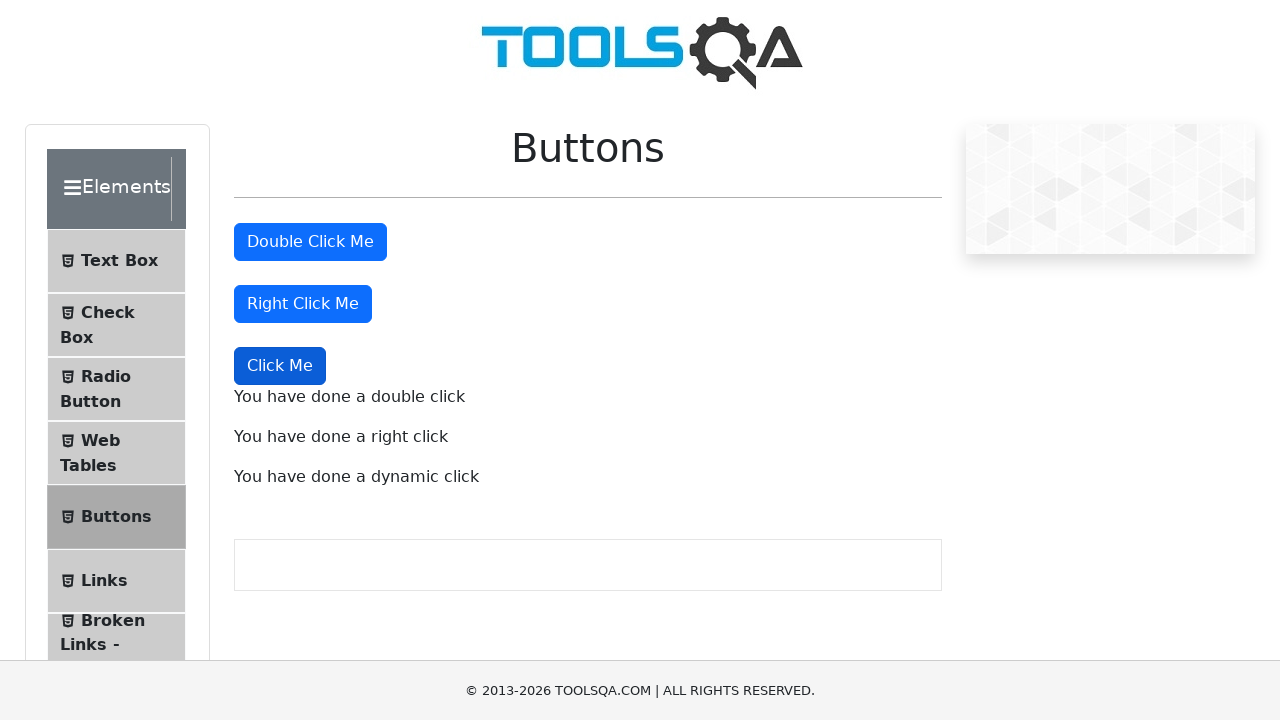

Waited for right-click success message to appear
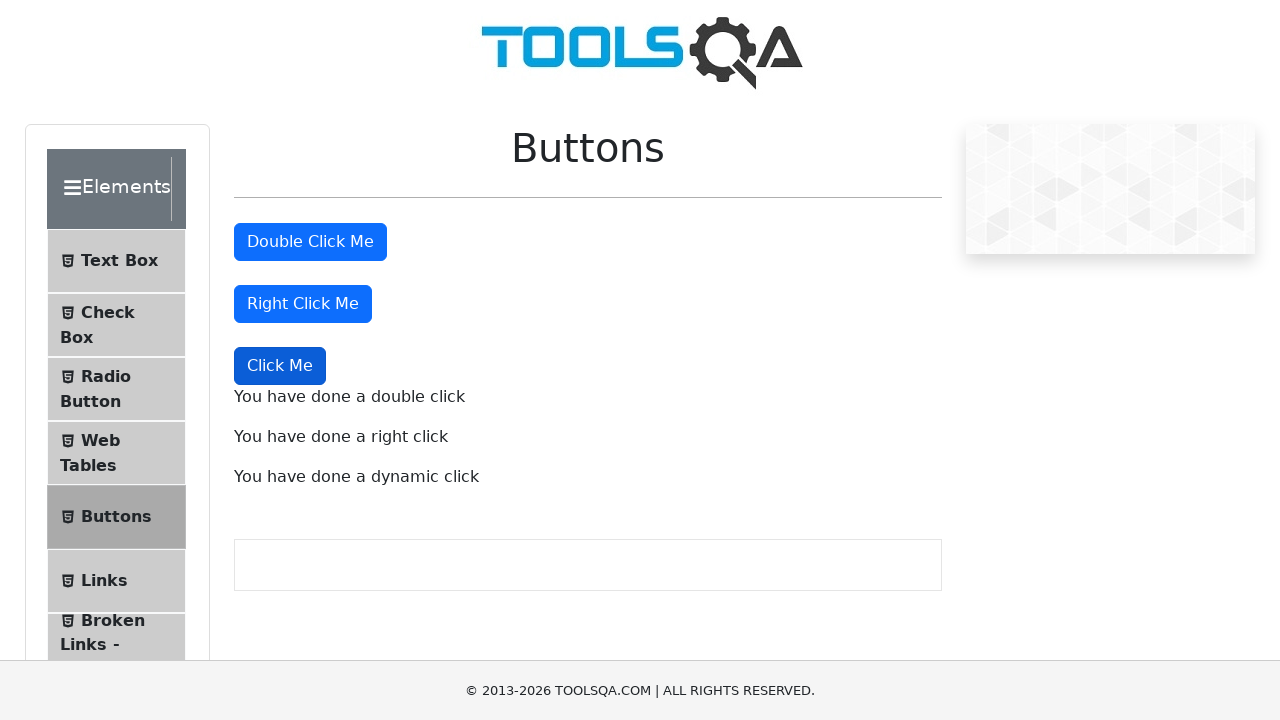

Waited for single-click success message to appear
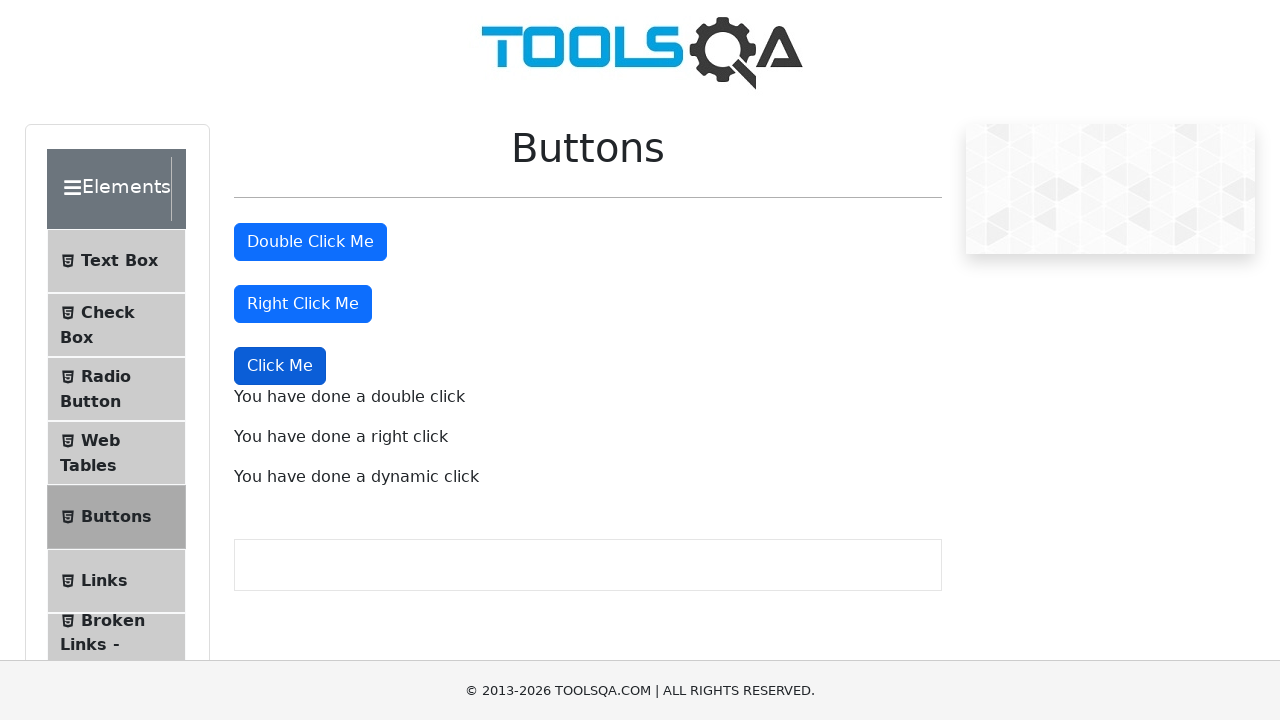

Verified double-click success message is visible
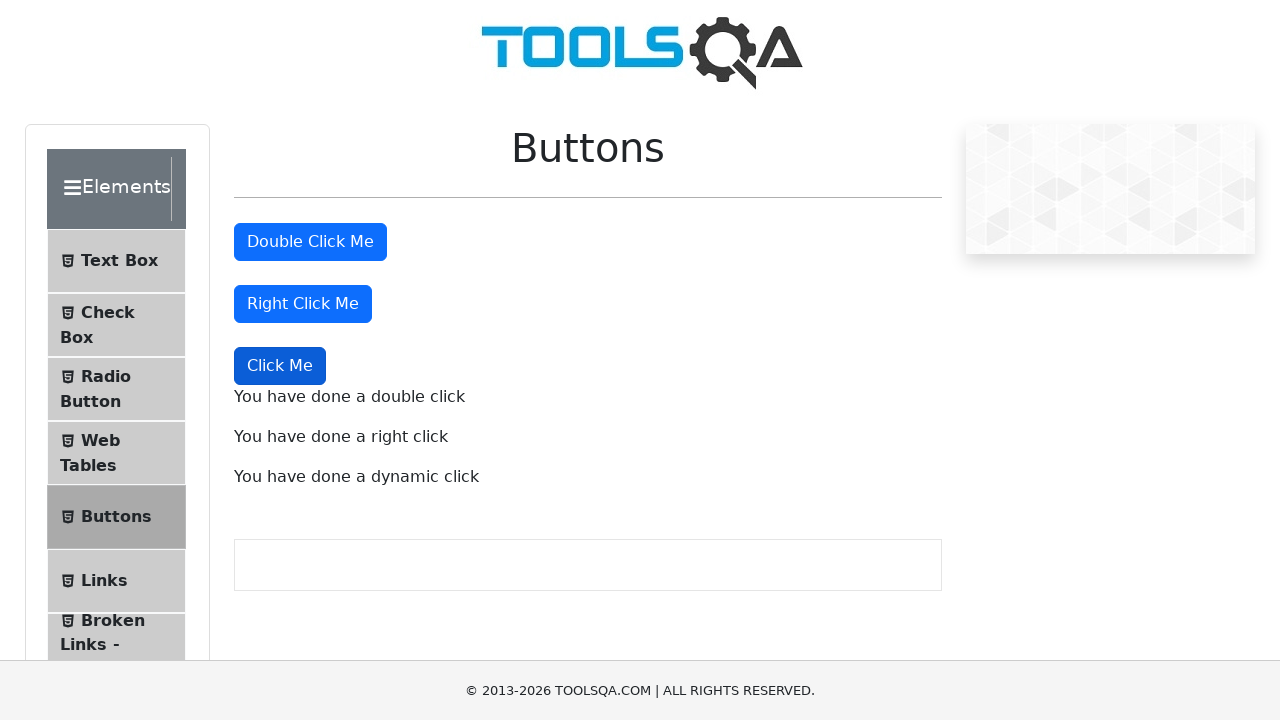

Verified right-click success message is visible
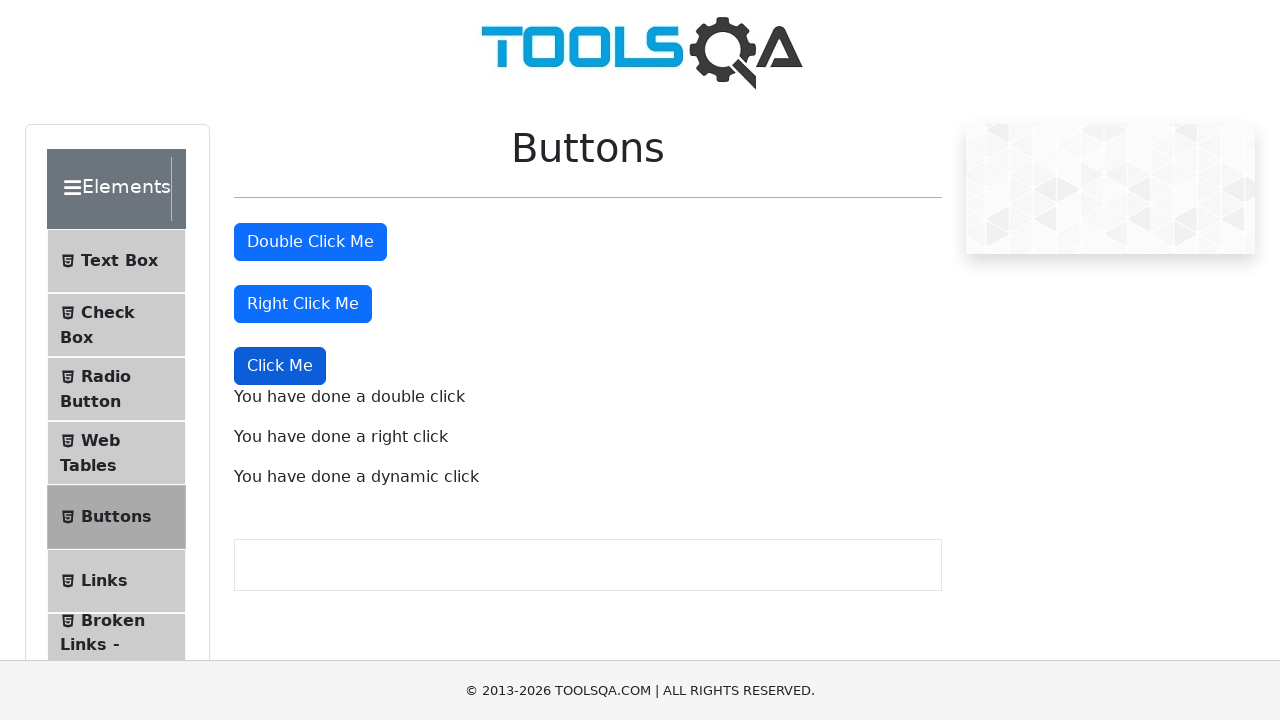

Verified single-click success message is visible
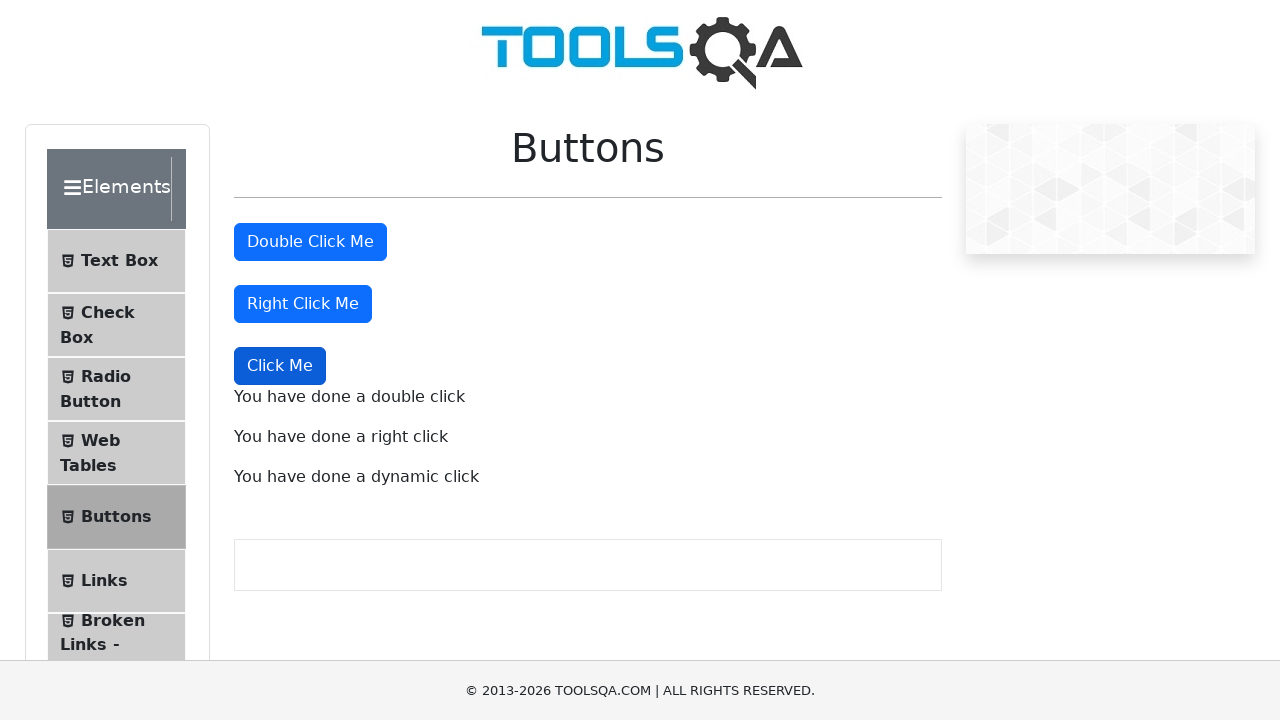

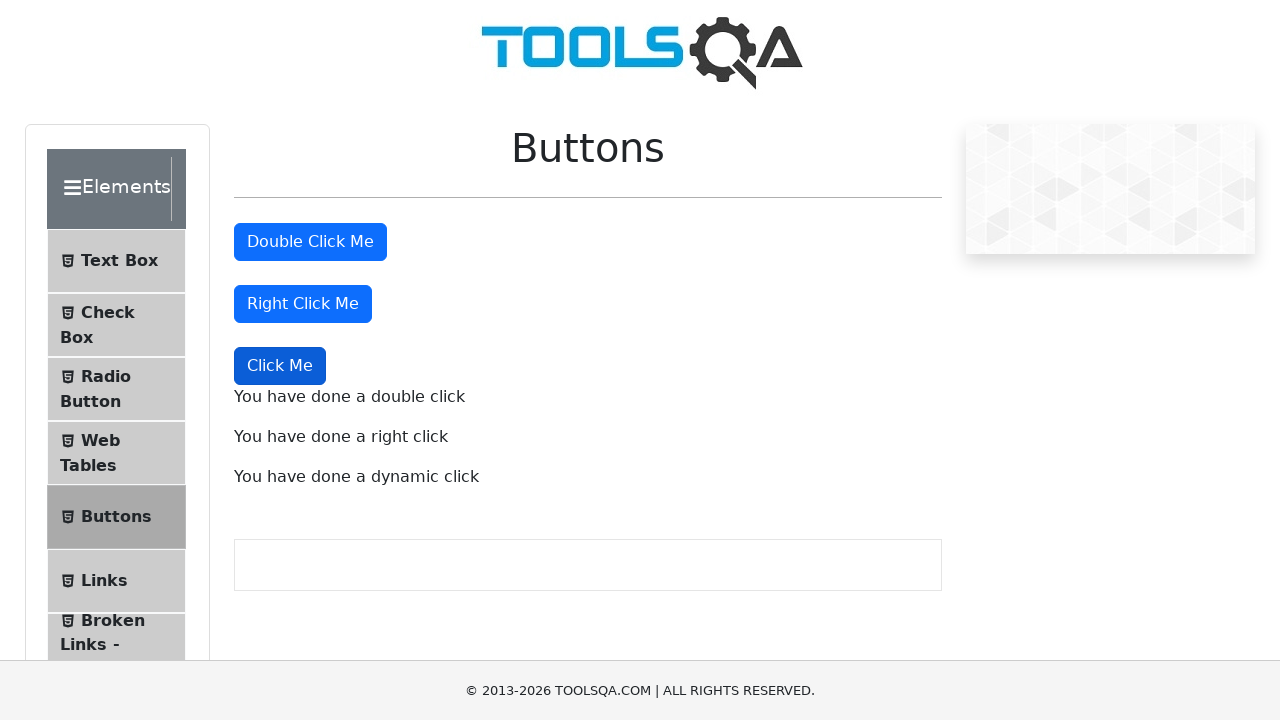